Tests clicking on the tutorials navigation menu button on W3Schools homepage

Starting URL: https://www.w3schools.com/

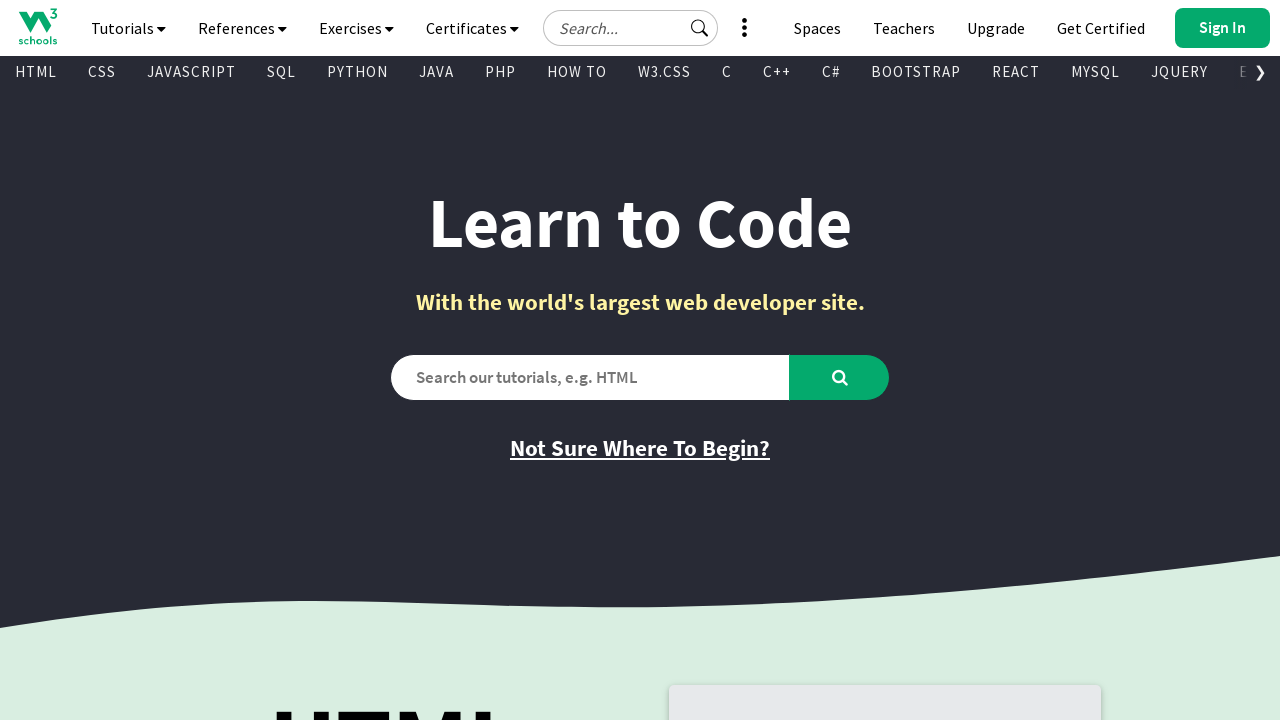

Navigated to W3Schools homepage
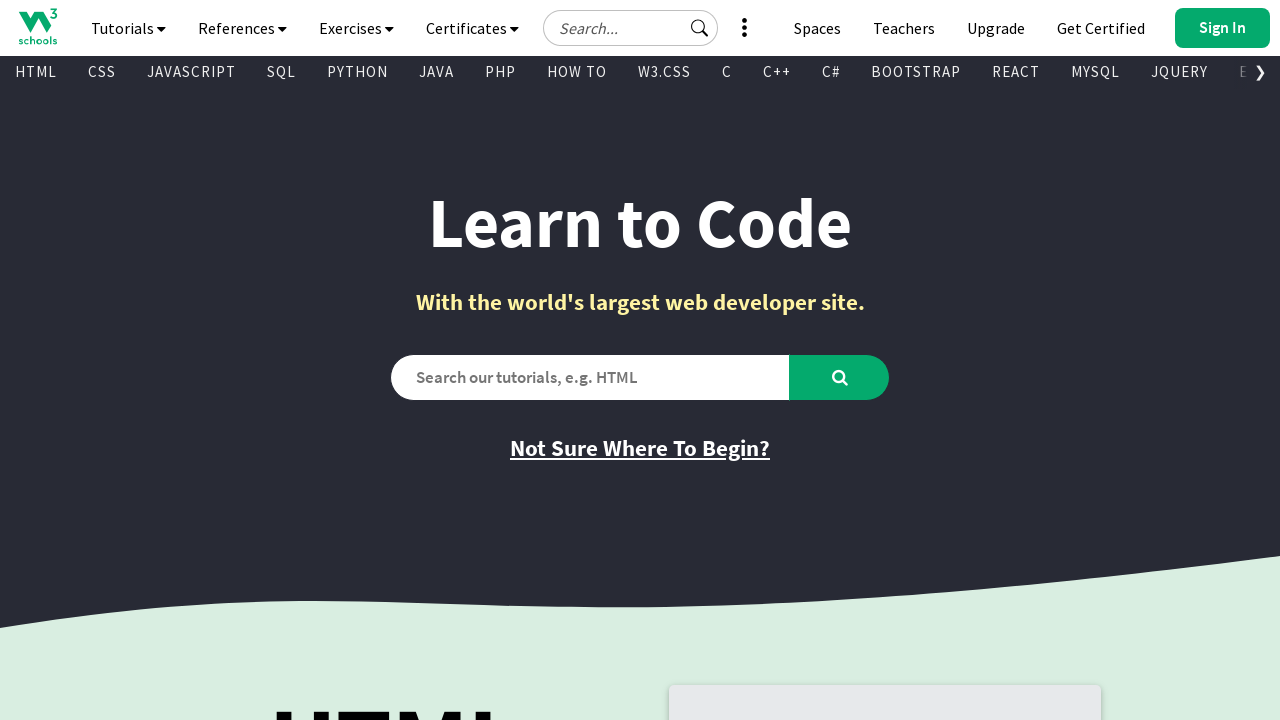

Clicked on the tutorials navigation menu button at (128, 28) on #navbtn_tutorials
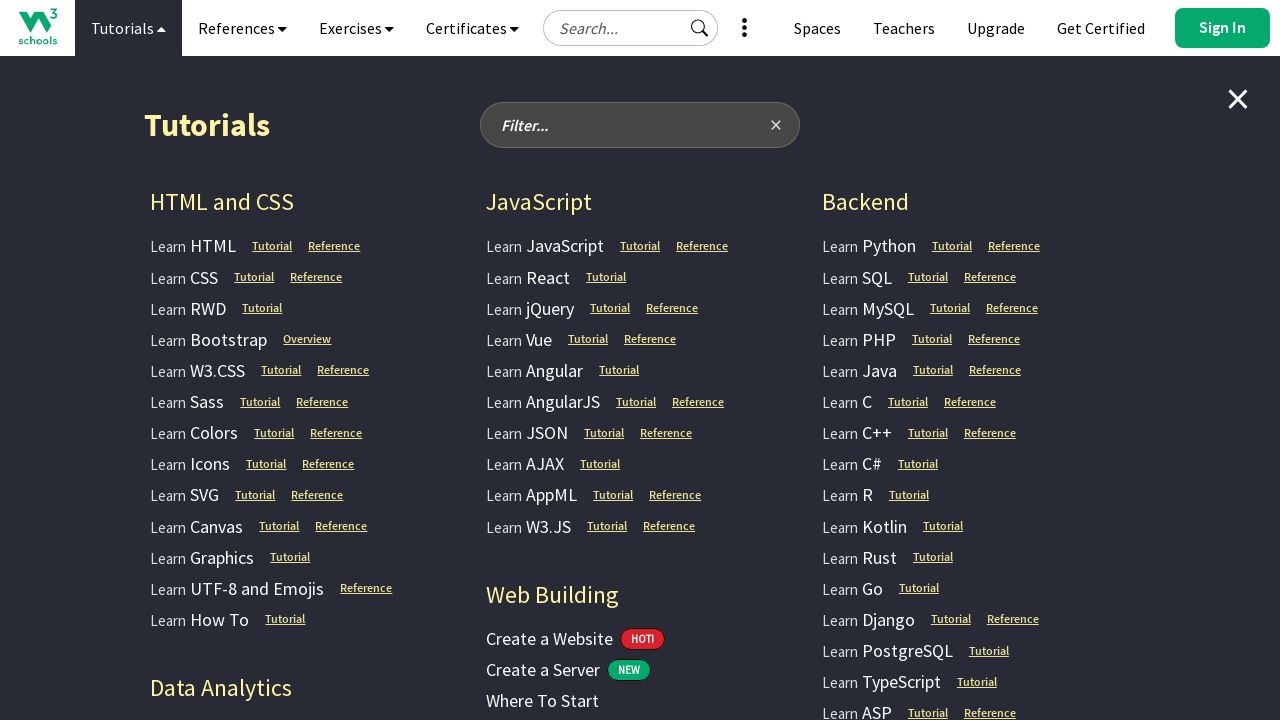

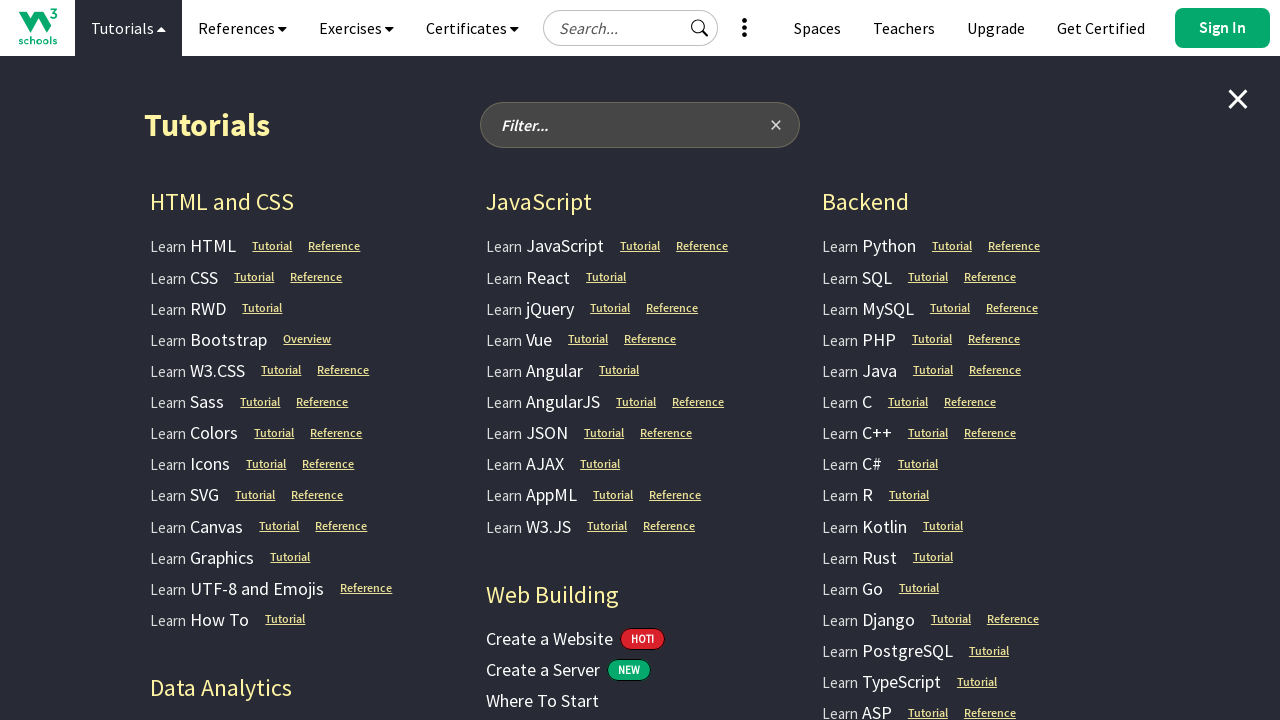